Tests a student registration practice form by filling in personal details including name, email, gender, phone number, date of birth, subjects, hobbies, address, and state/city dropdowns, then submits the form.

Starting URL: https://demoqa.com/automation-practice-form

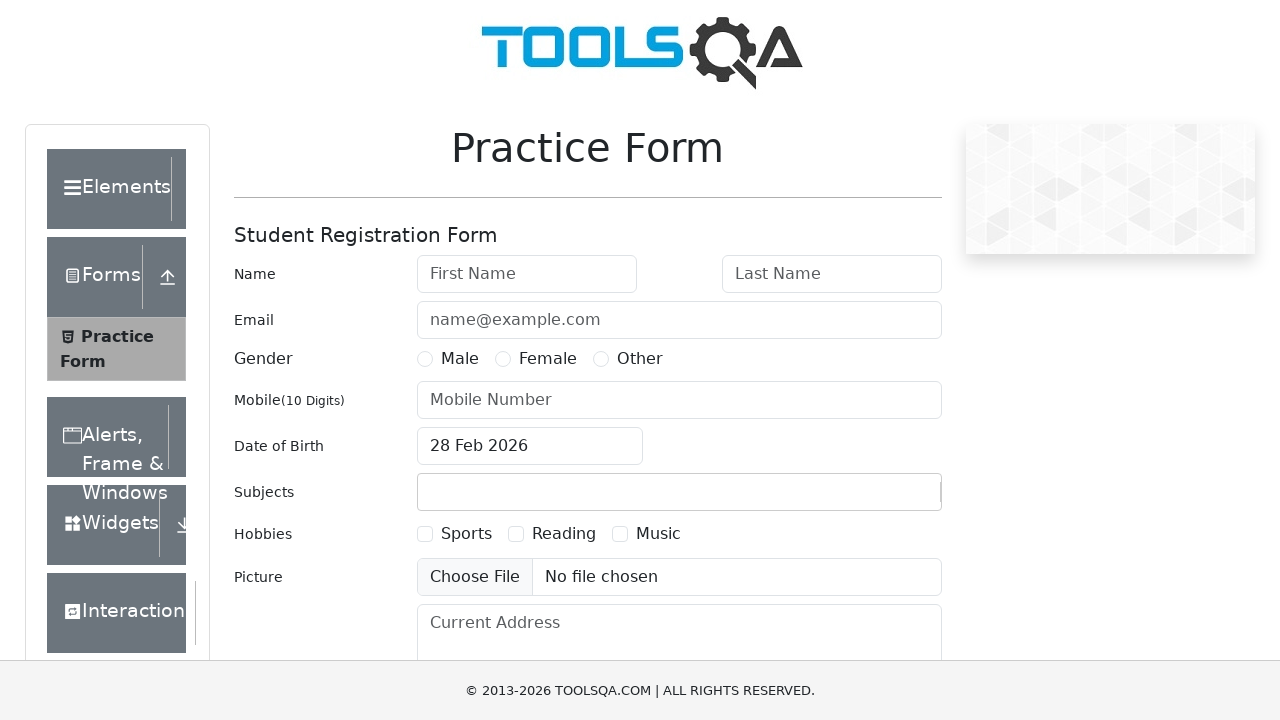

Filled first name field with 'Bob' on #firstName
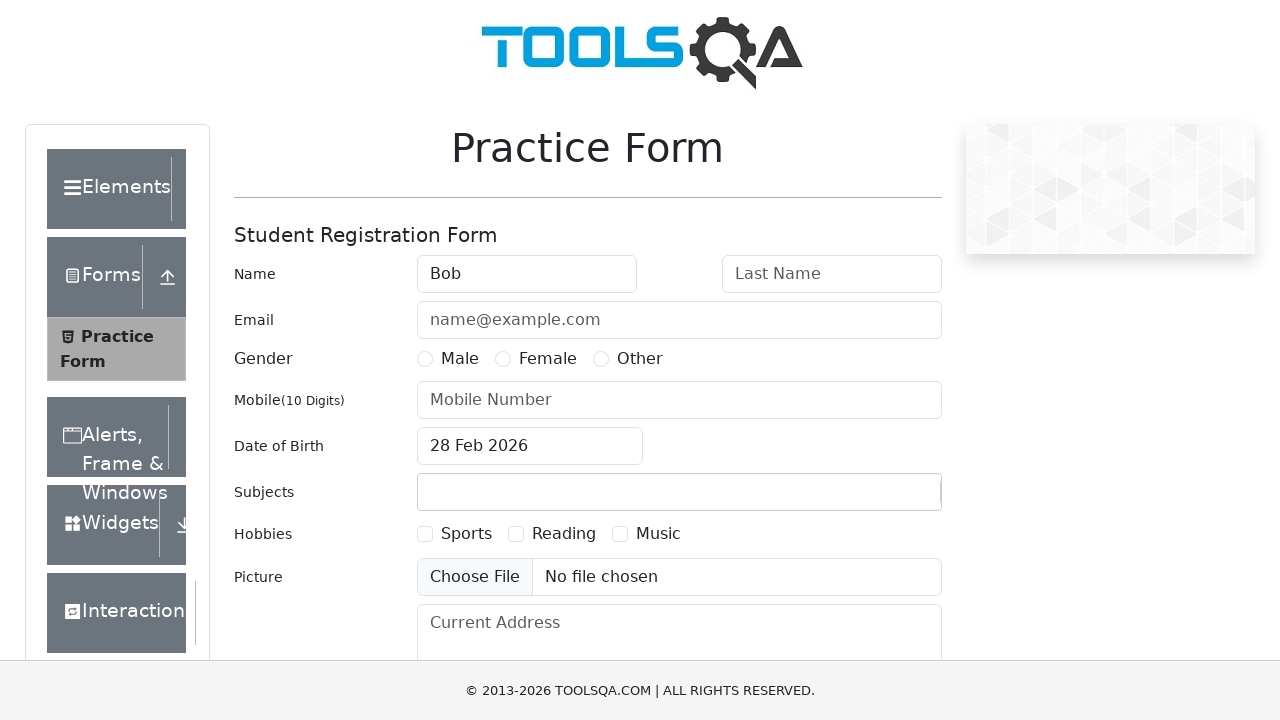

Filled last name field with 'Schmidt' on #lastName
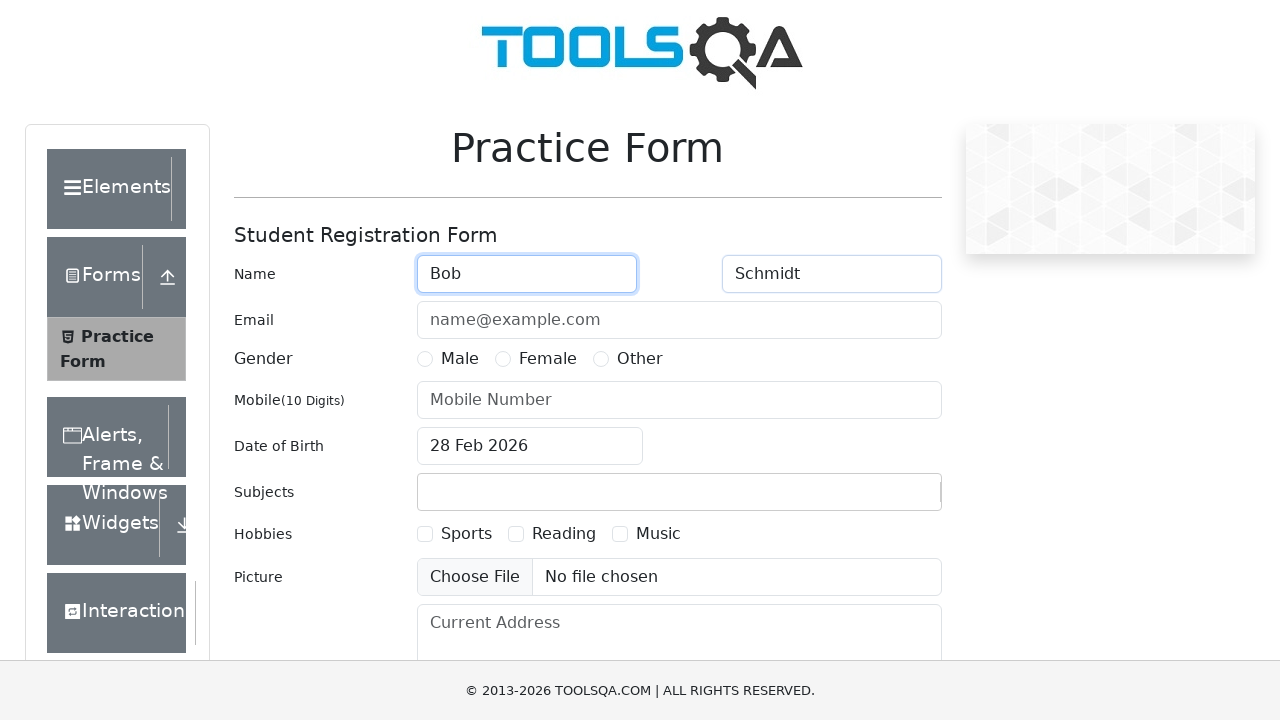

Filled email field with 'test123@web.de' on #userEmail
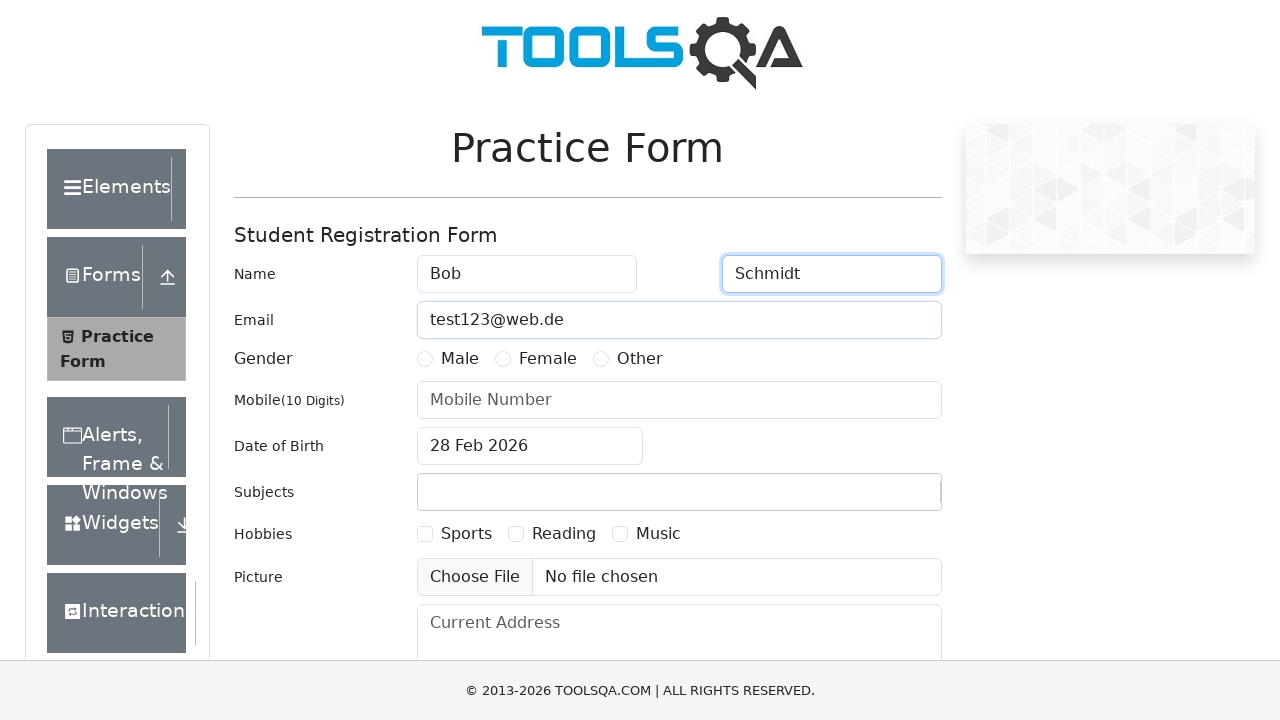

Selected 'Other' gender option at (640, 359) on xpath=//*[@id='genterWrapper']/div[2]/div[3]/label
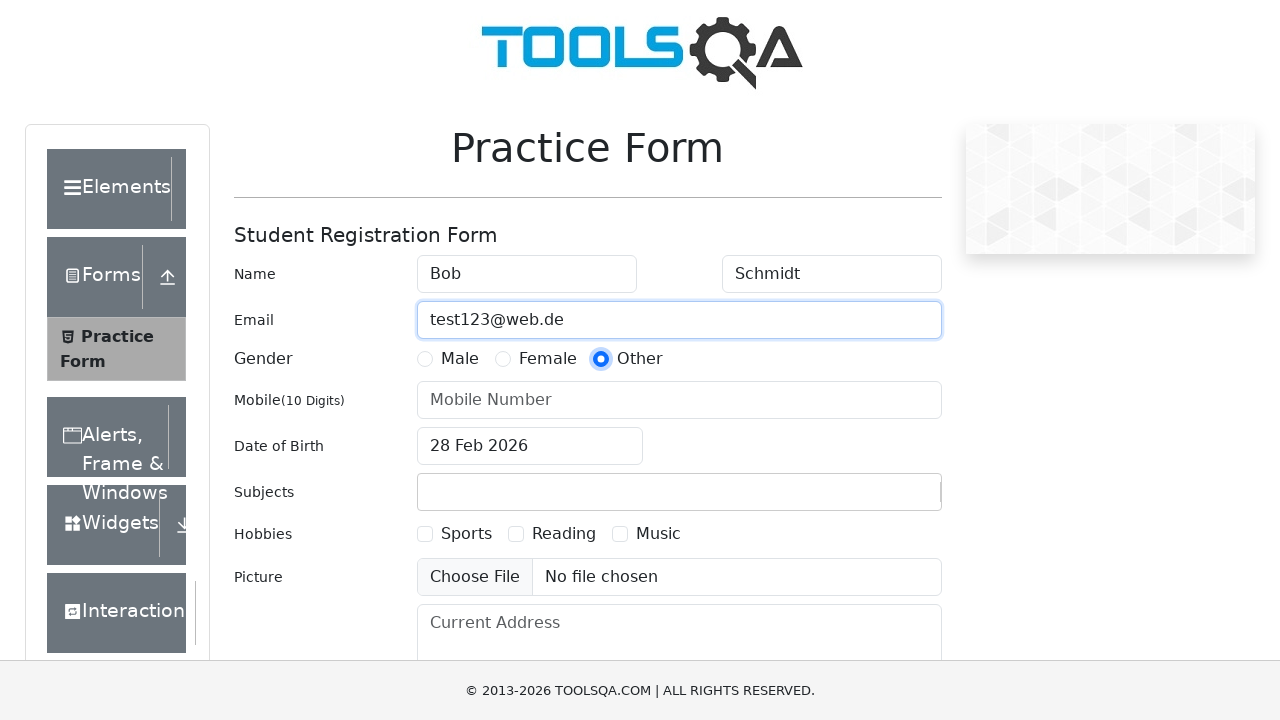

Filled phone number field with '03331821234' on #userNumber
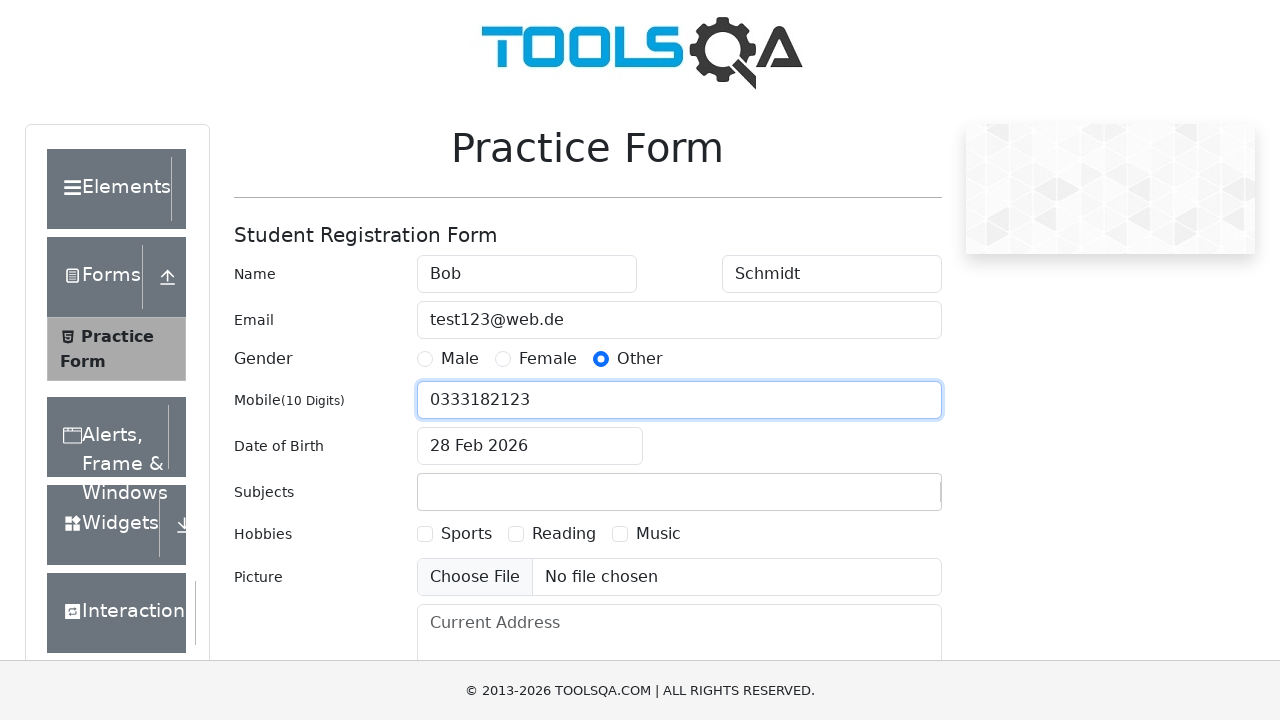

Clicked date of birth input to open date picker at (530, 446) on #dateOfBirthInput
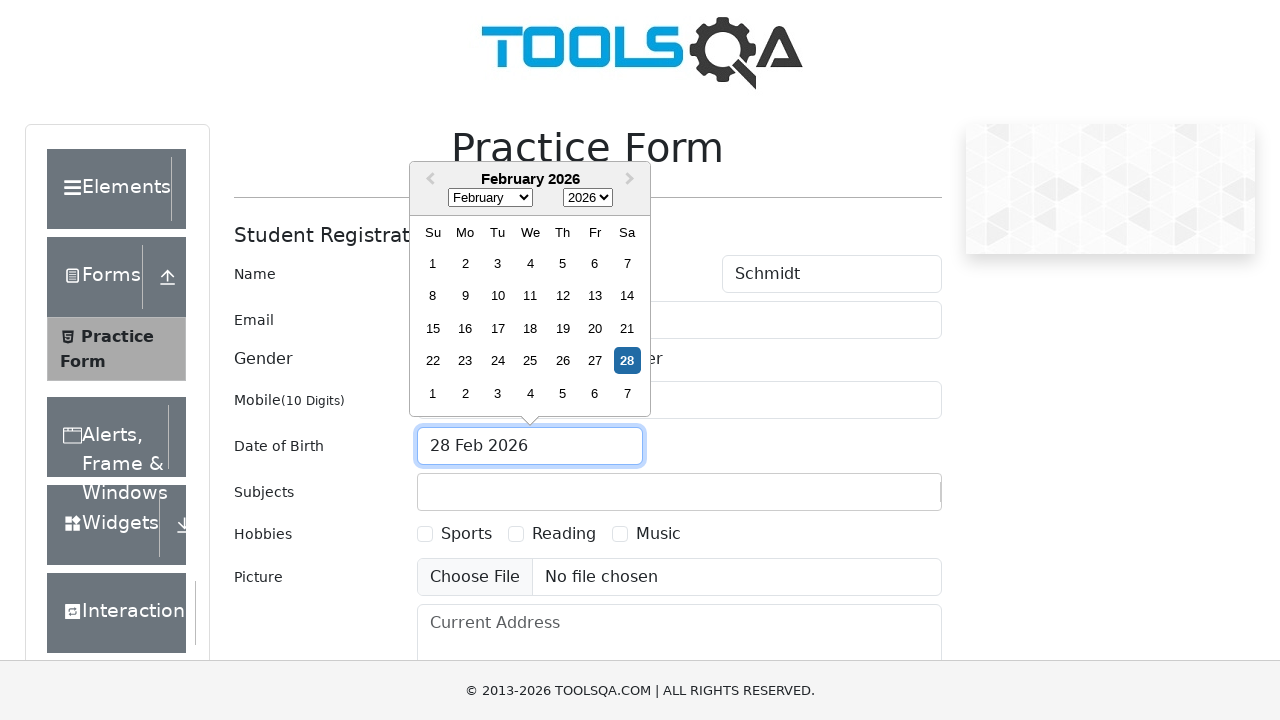

Date picker month selector loaded
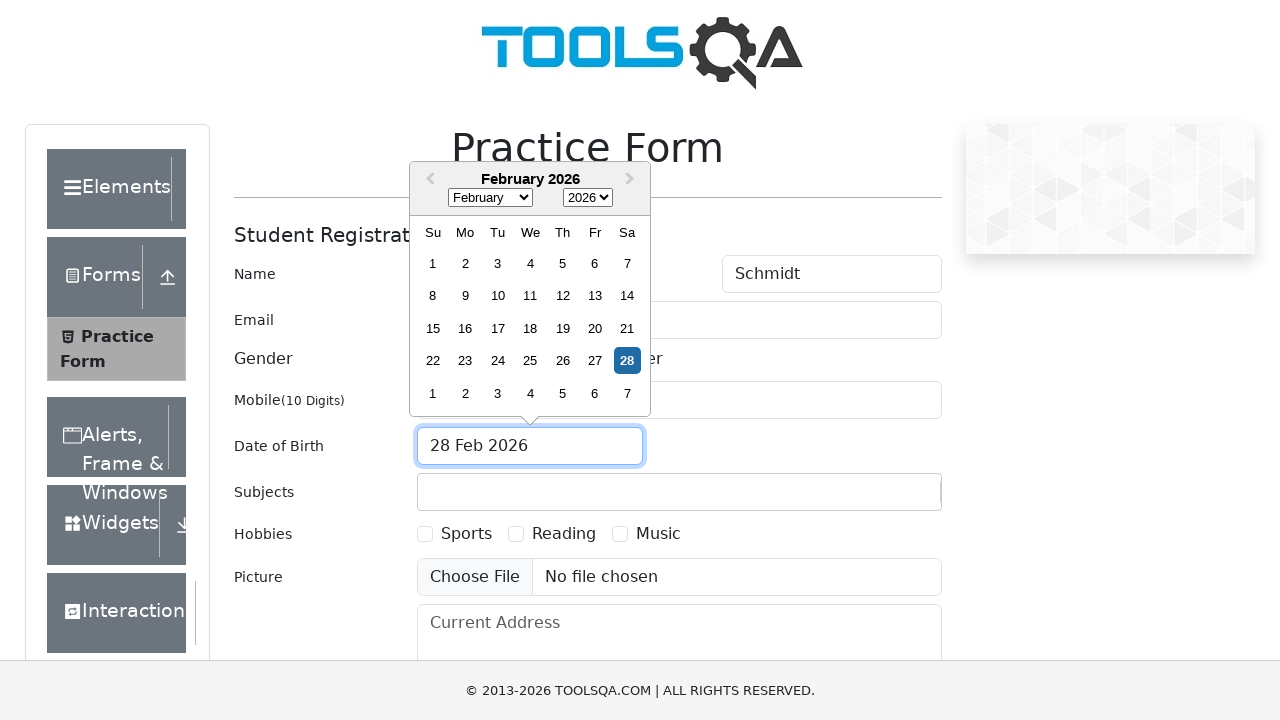

Selected October from month dropdown on .react-datepicker__month-select
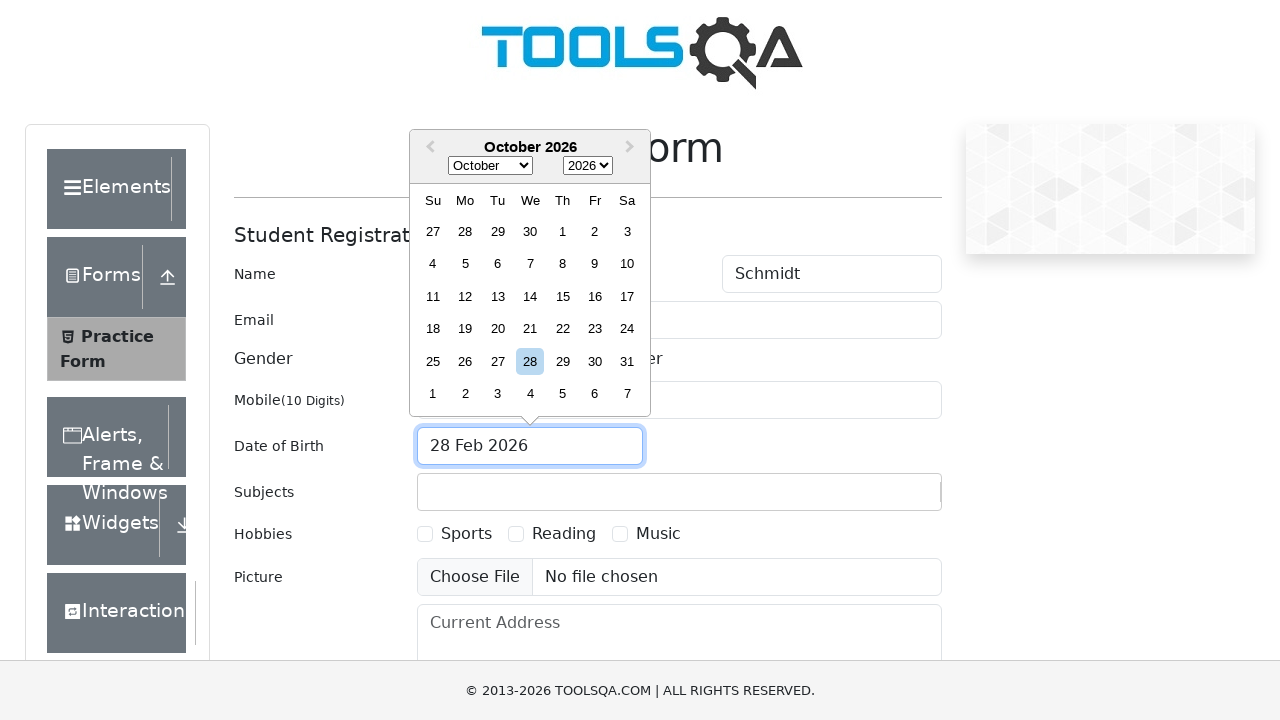

Selected 2000 from year dropdown on .react-datepicker__year-select
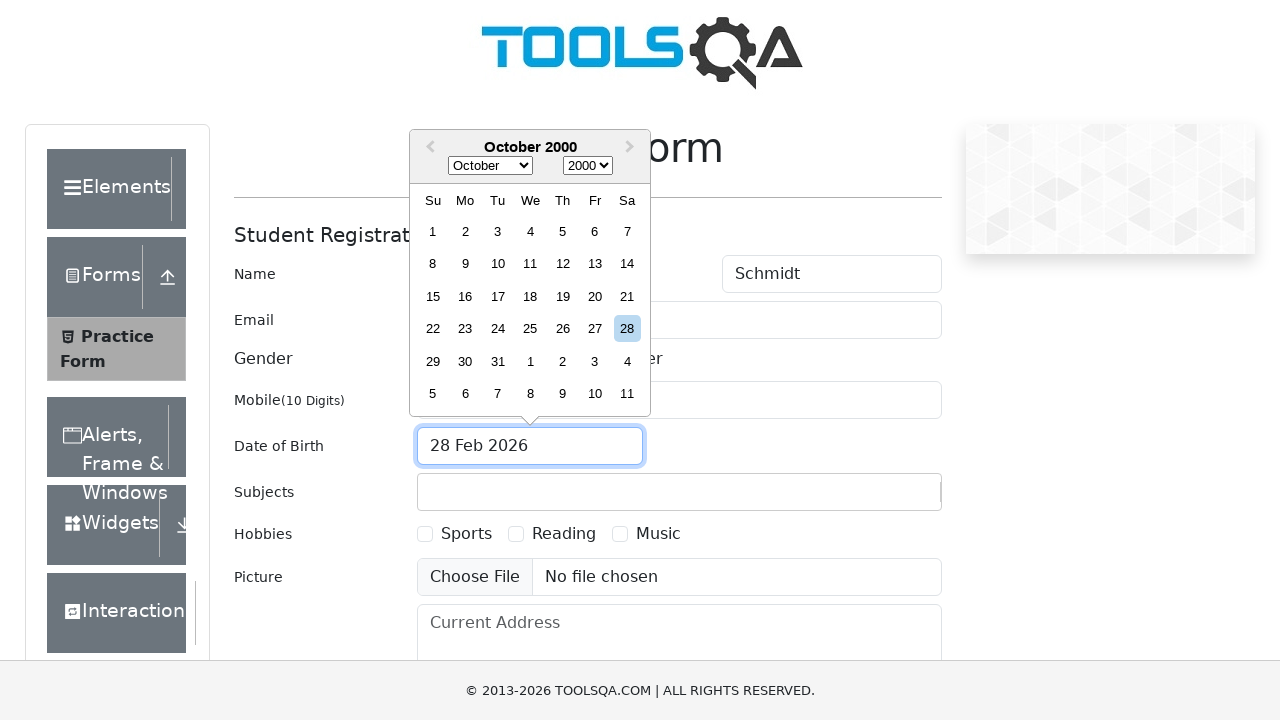

Selected day 15 from date picker at (433, 296) on .react-datepicker__day--015
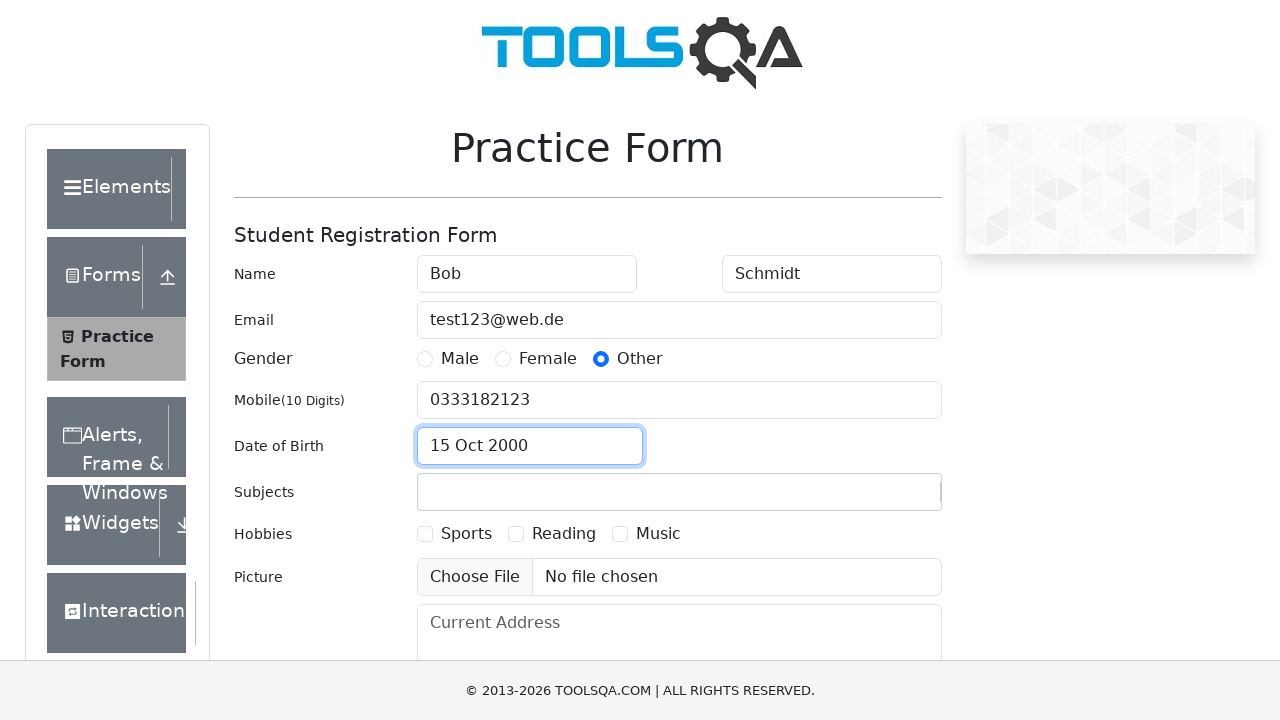

Filled subjects input with 'Maths' on #subjectsInput
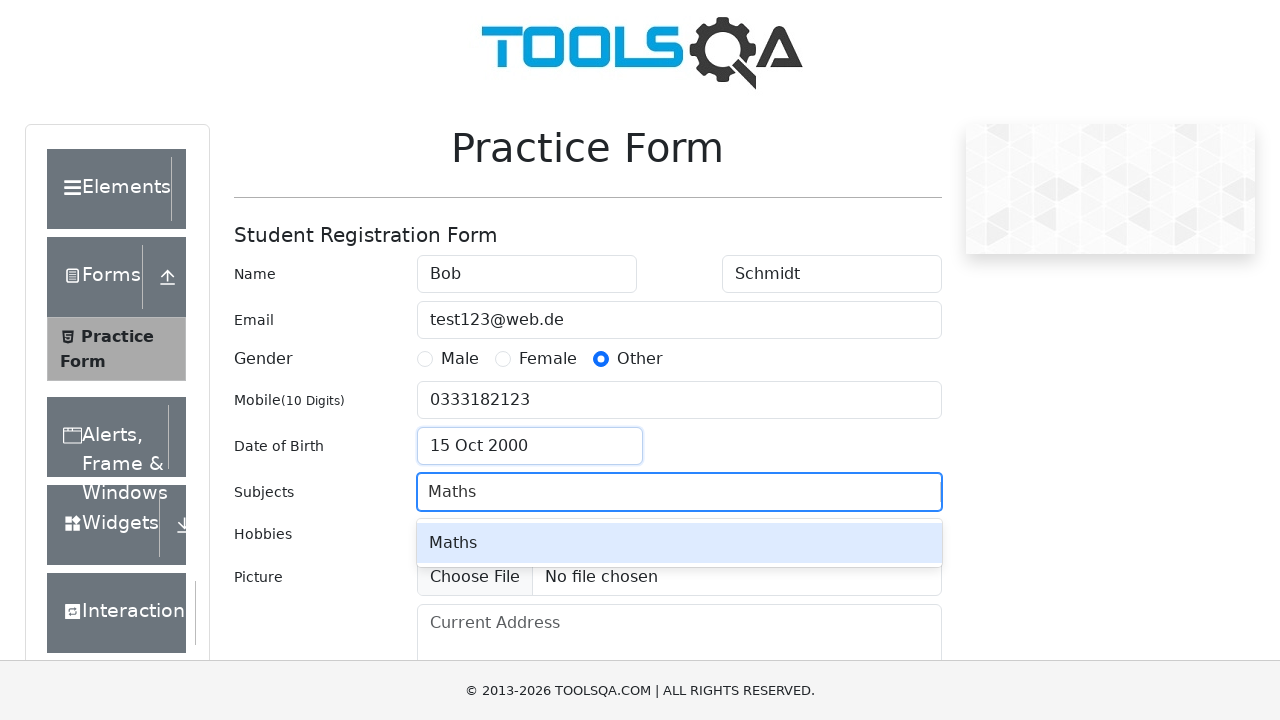

Pressed ArrowDown to navigate subject autocomplete options
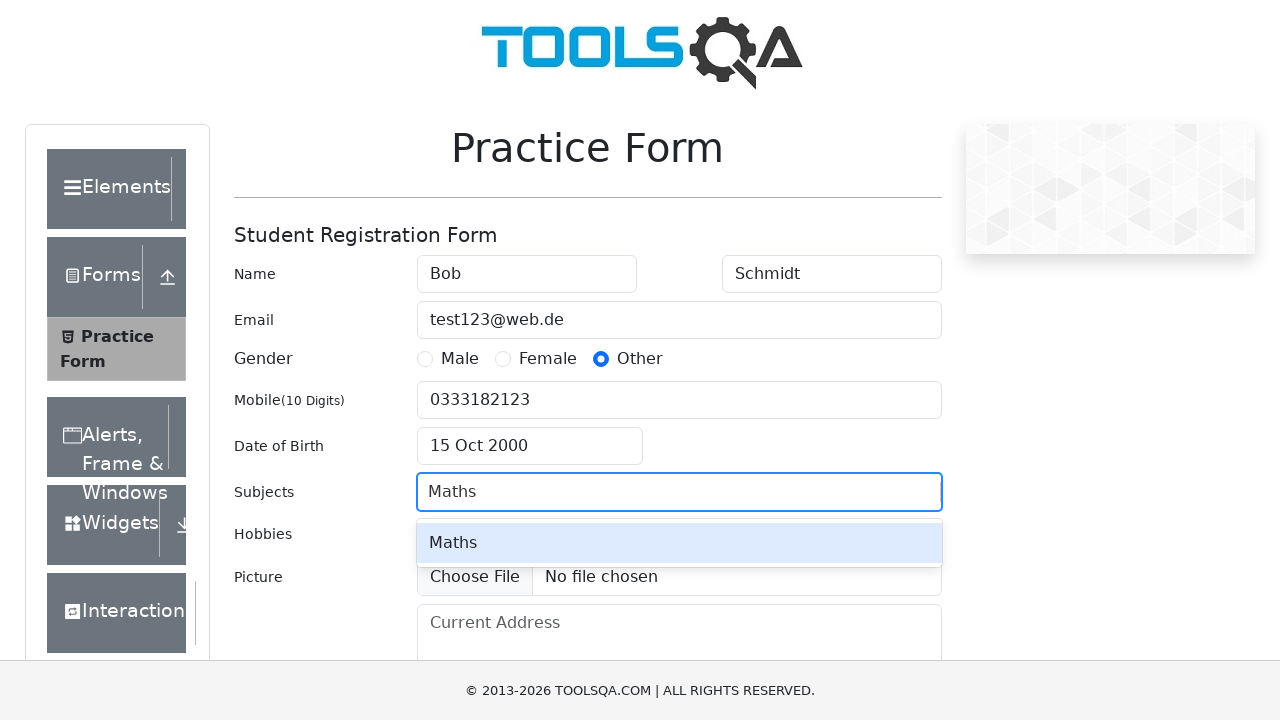

Pressed Enter to select 'Maths' from autocomplete
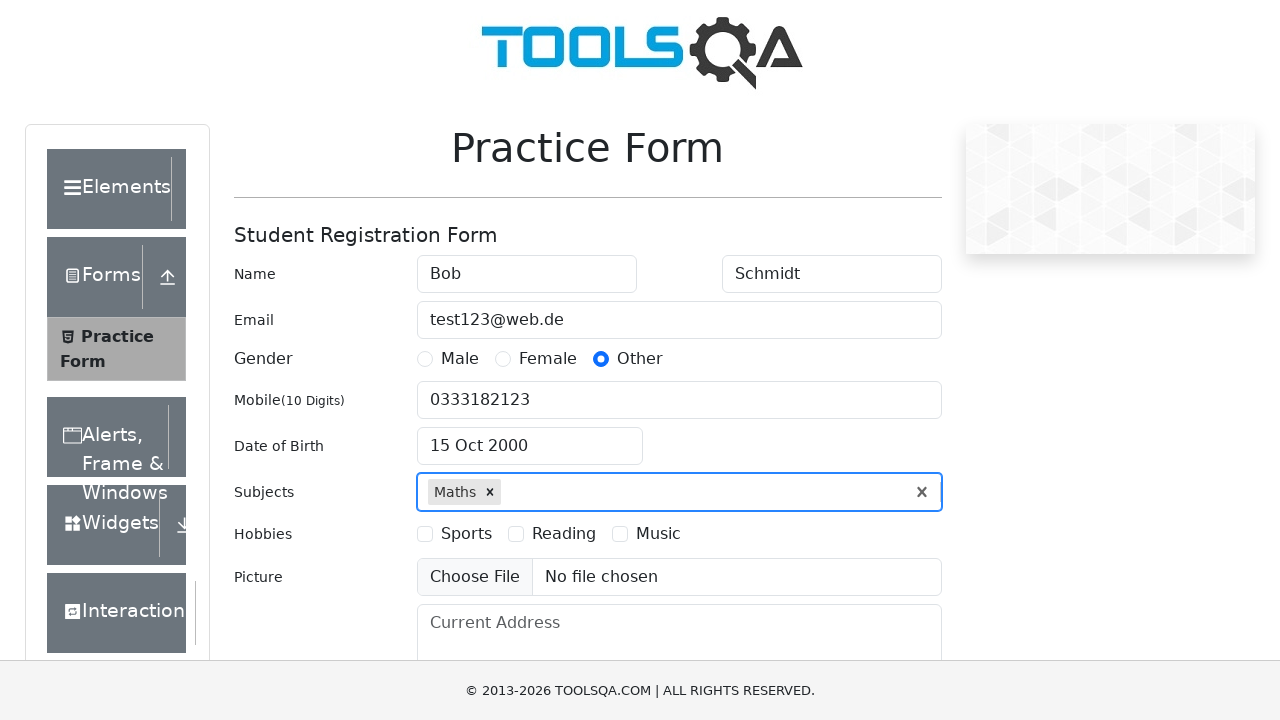

Selected 'Sports' hobby at (466, 534) on xpath=//*[@id='hobbiesWrapper']/div[2]/div[1]/label
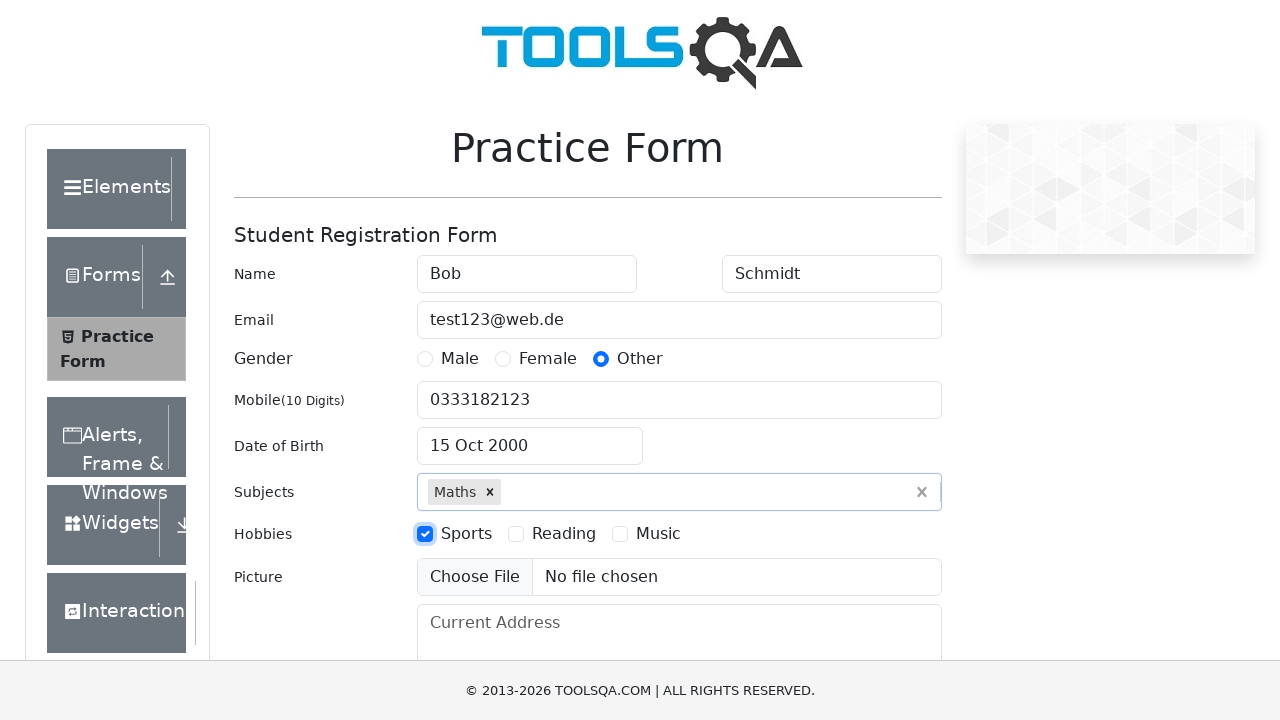

Selected 'Reading' hobby at (564, 534) on xpath=//*[@id='hobbiesWrapper']/div[2]/div[2]/label
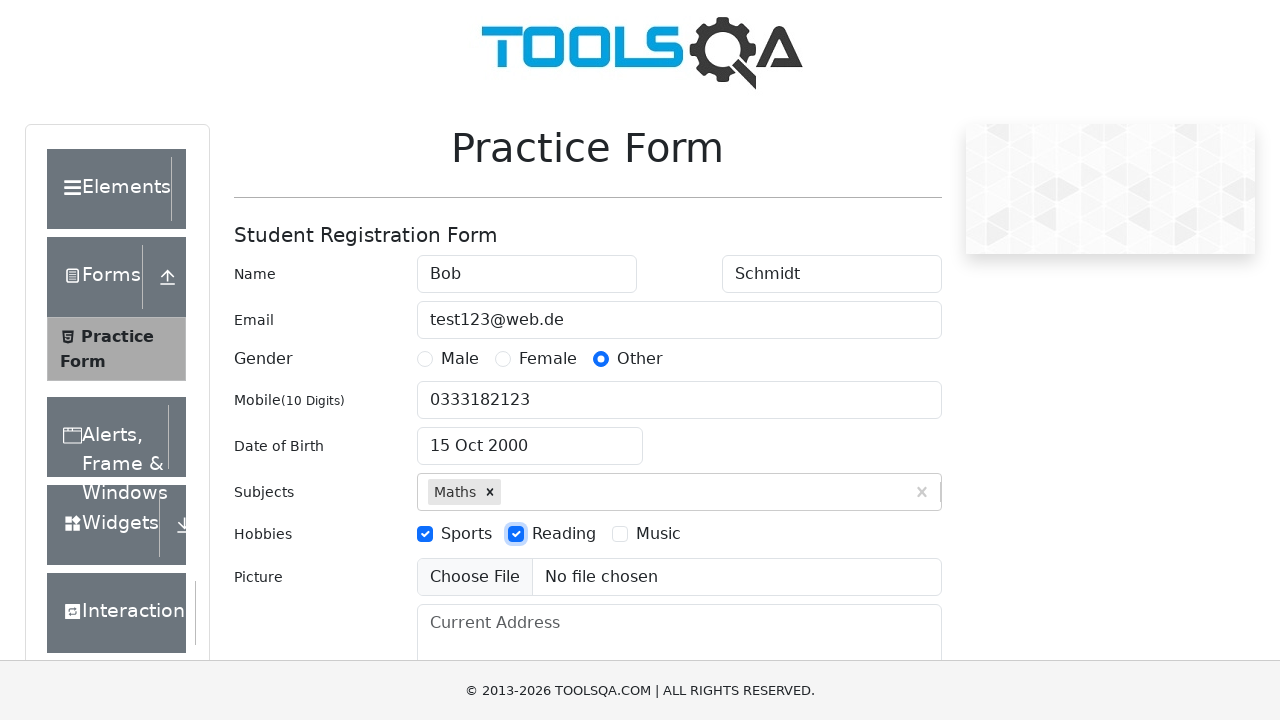

Filled current address with 'An der Schulstrasse 9a' on #currentAddress
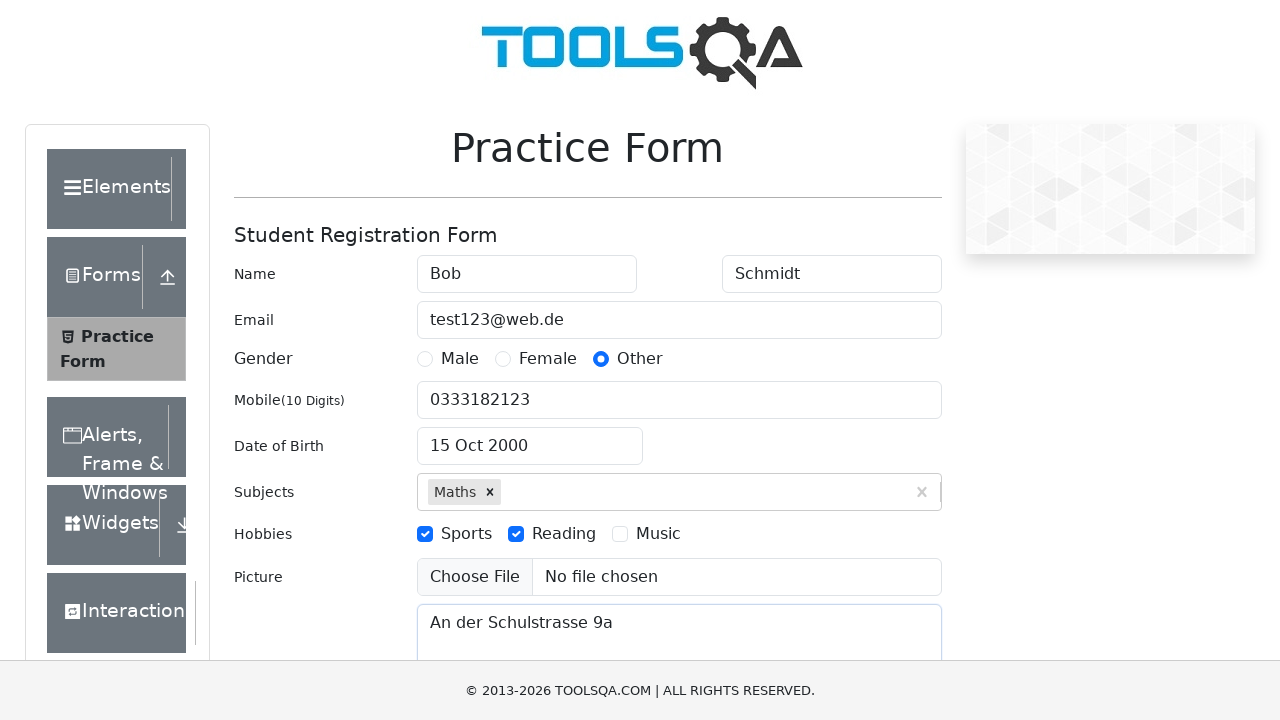

Filled state input with 'Uttar Pradesh' on xpath=//input[@id='react-select-3-input']
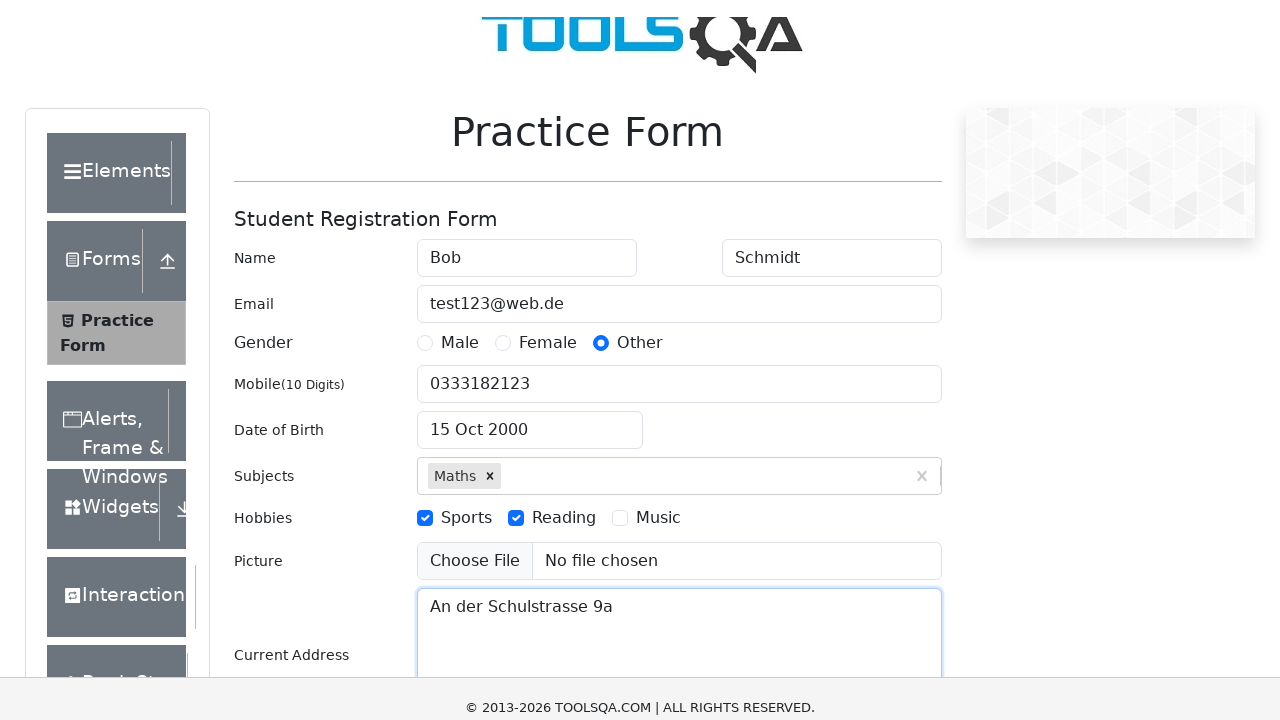

Pressed ArrowDown to navigate state dropdown options
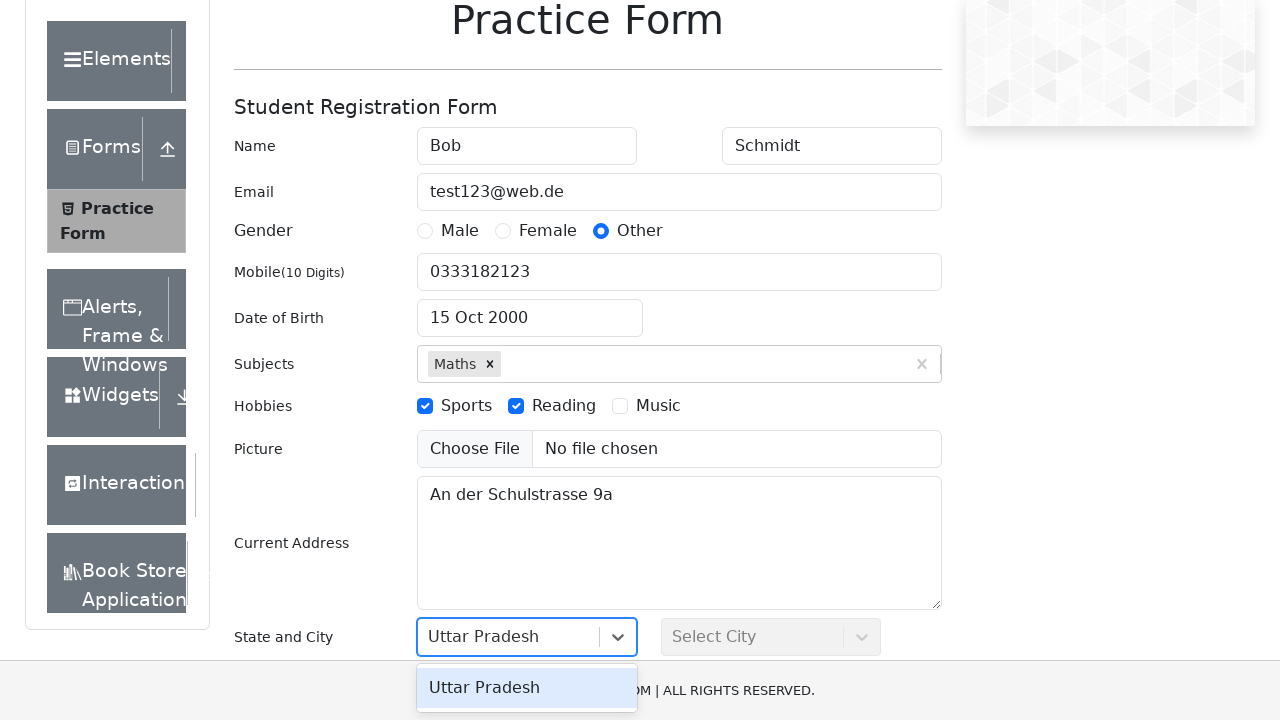

Pressed Enter to select 'Uttar Pradesh' from state dropdown
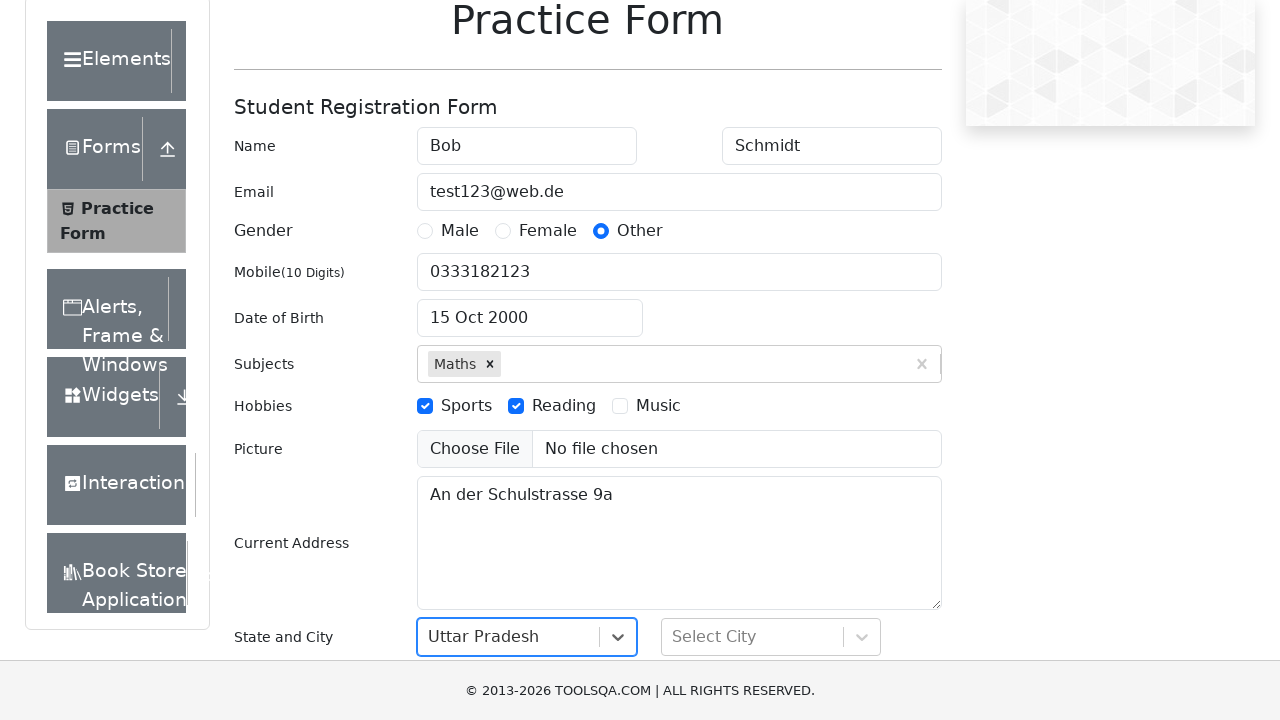

Filled city input with 'Luck' to search for Lucknow on xpath=//*[@id='react-select-4-input']
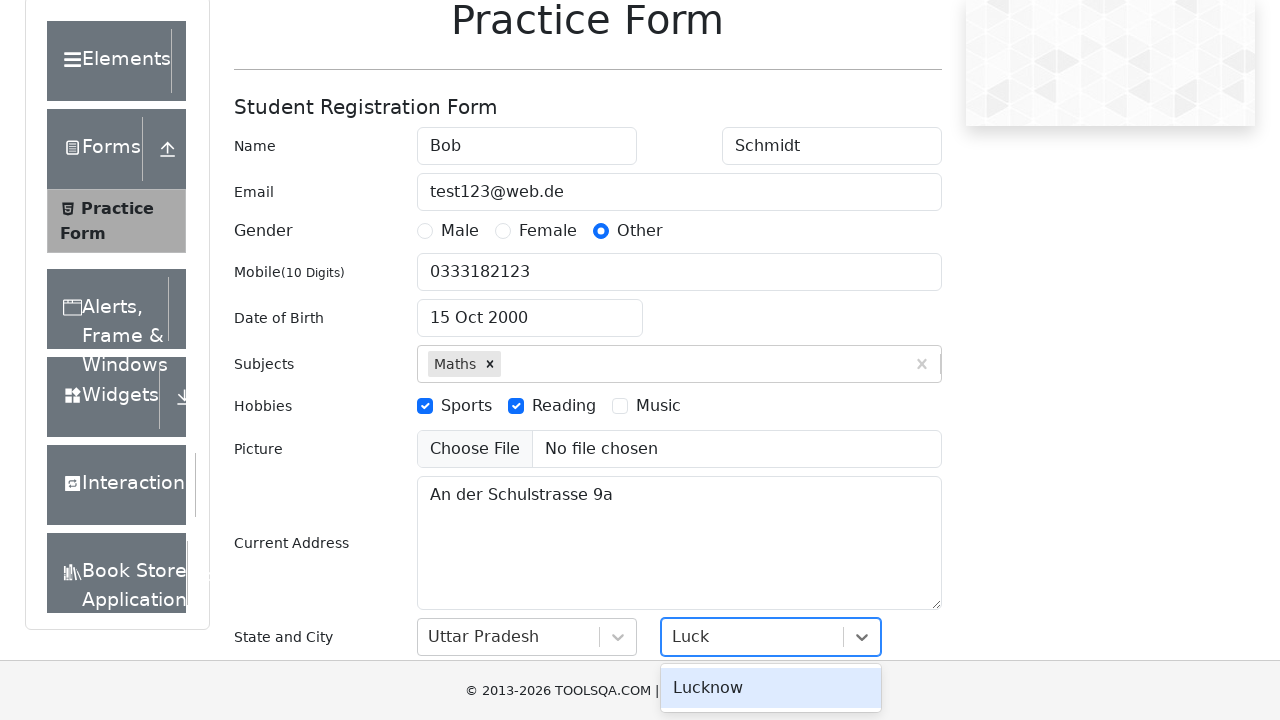

Pressed ArrowDown to navigate city dropdown options
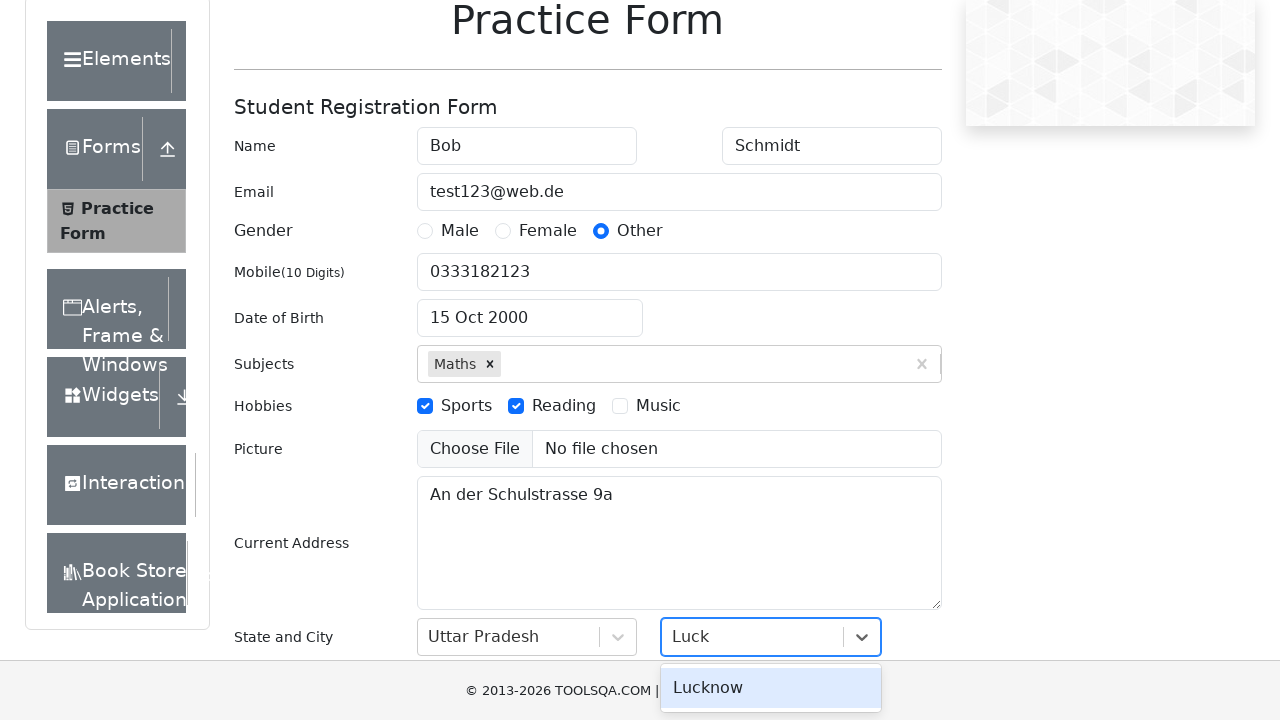

Pressed Enter to select 'Lucknow' from city dropdown
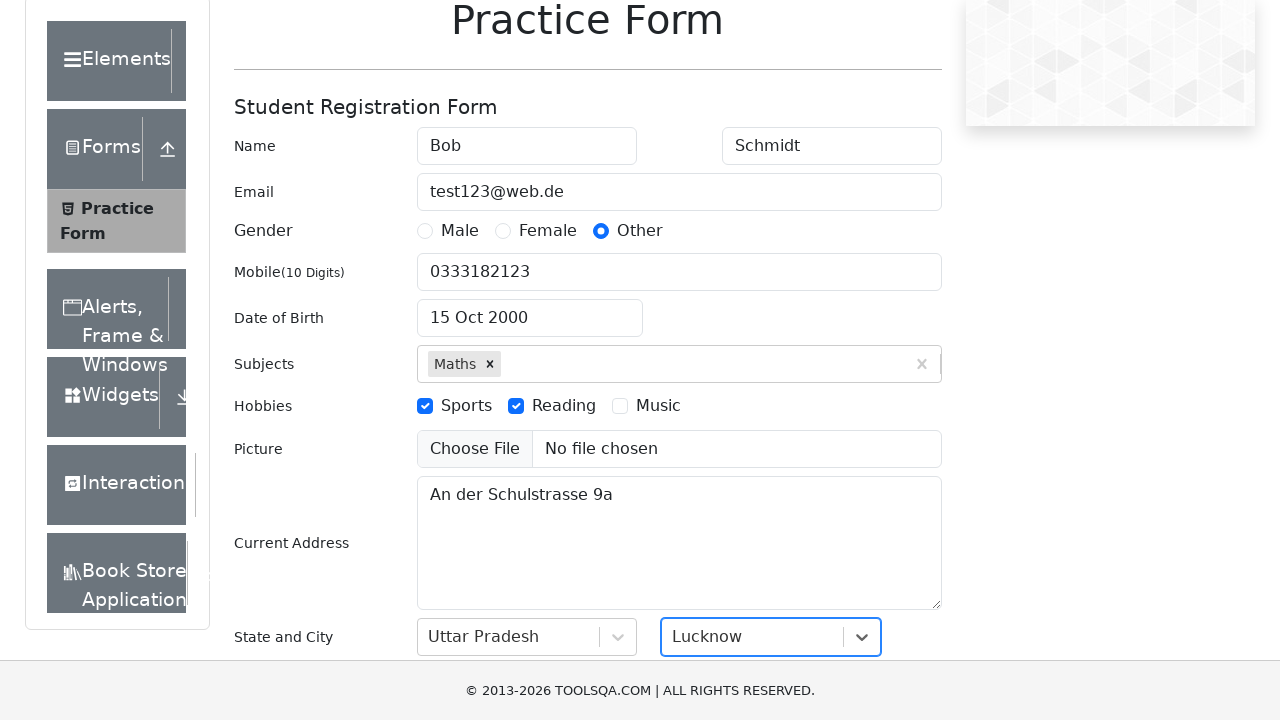

Pressed Enter to submit the registration form
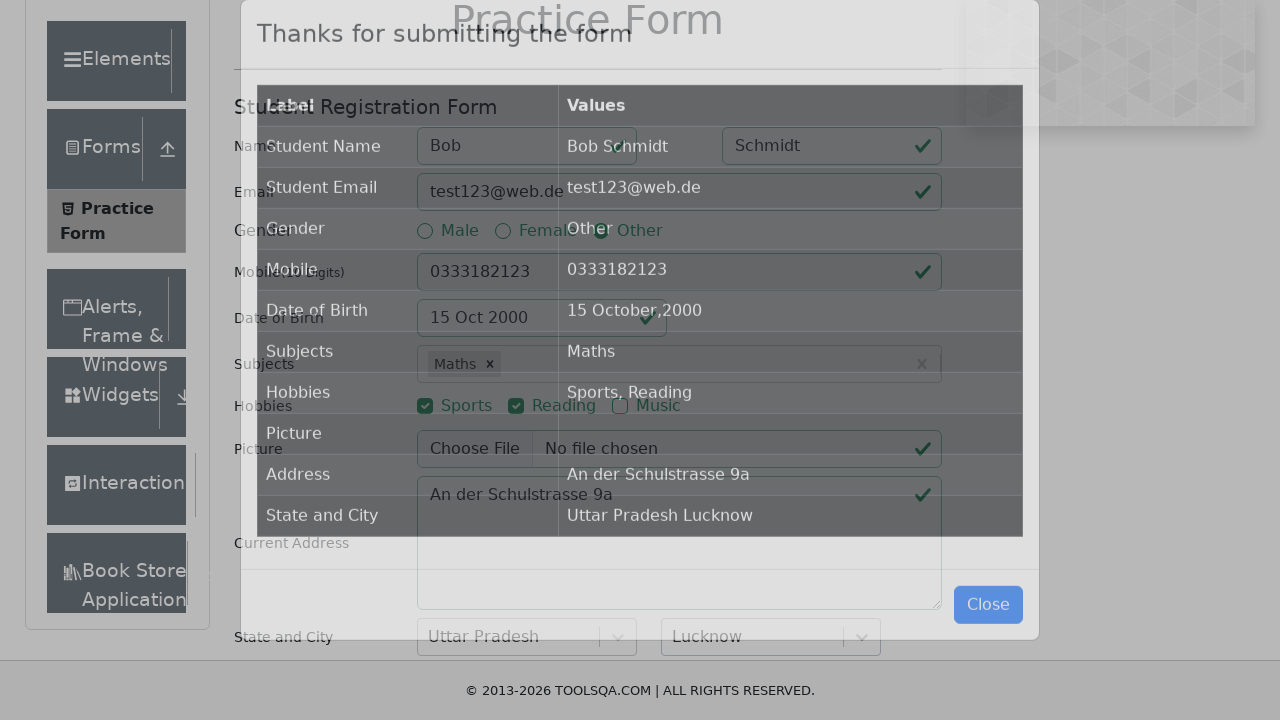

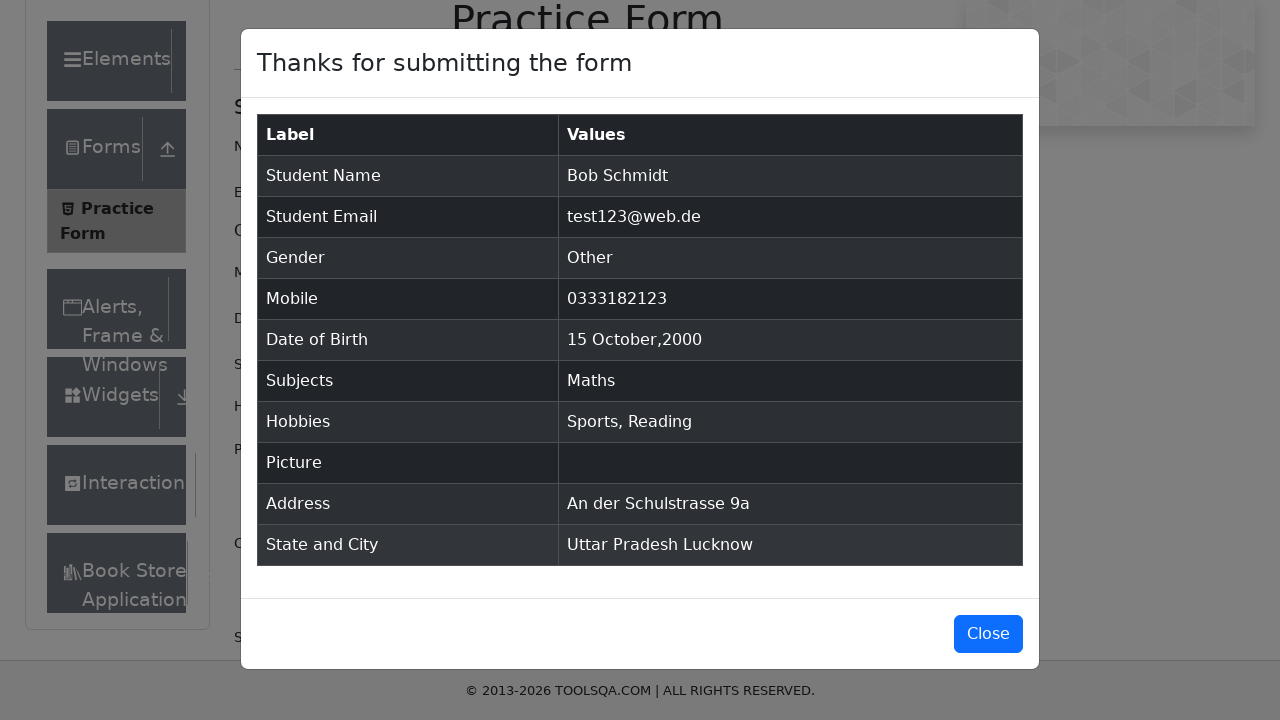